Tests a basic addition form by entering two numbers, clicking the calculate button, and verifying the result is displayed

Starting URL: http://syntaxprojects.com/basic-first-form-demo.php

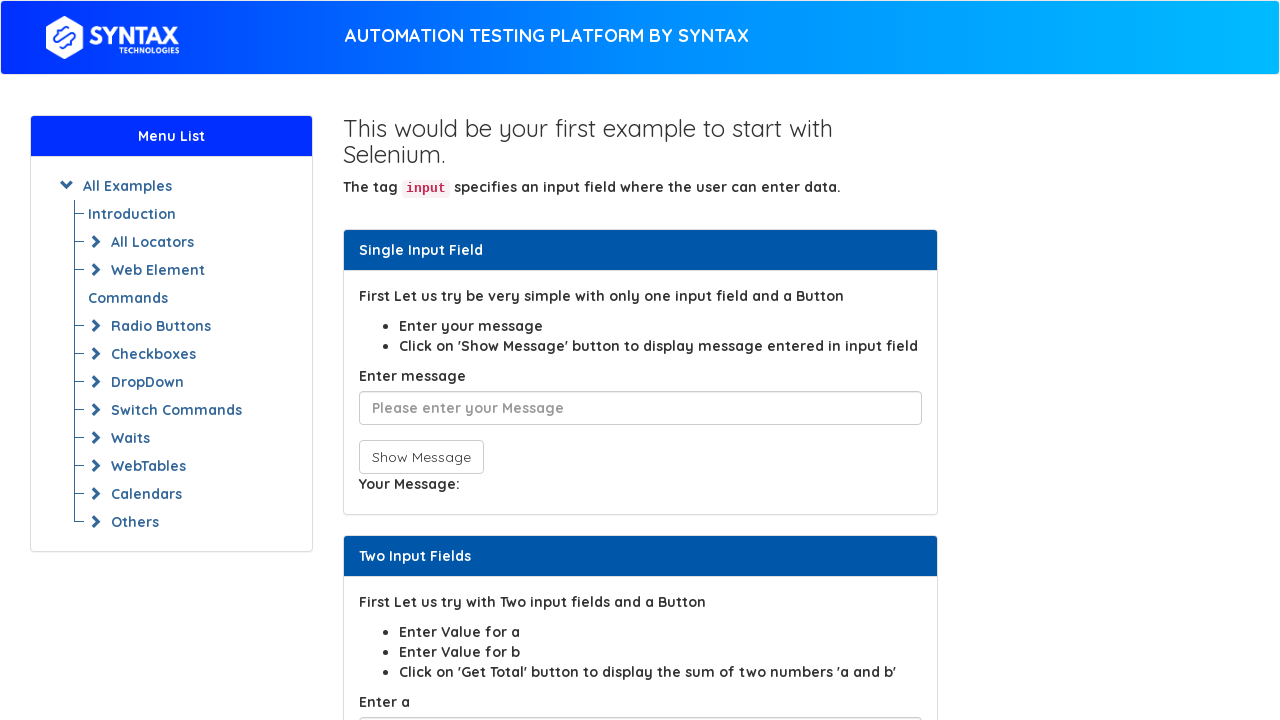

Entered first number '11' in sum1 field on input#sum1
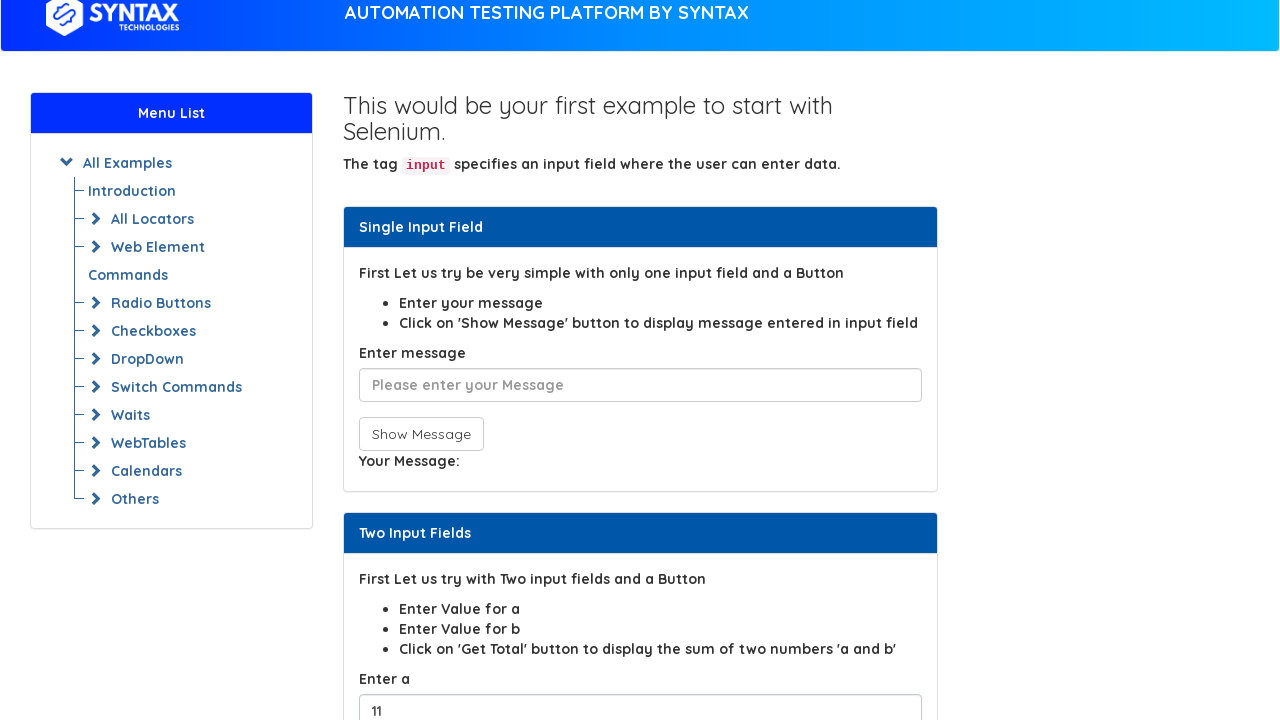

Entered second number '15' in sum2 field on input#sum2
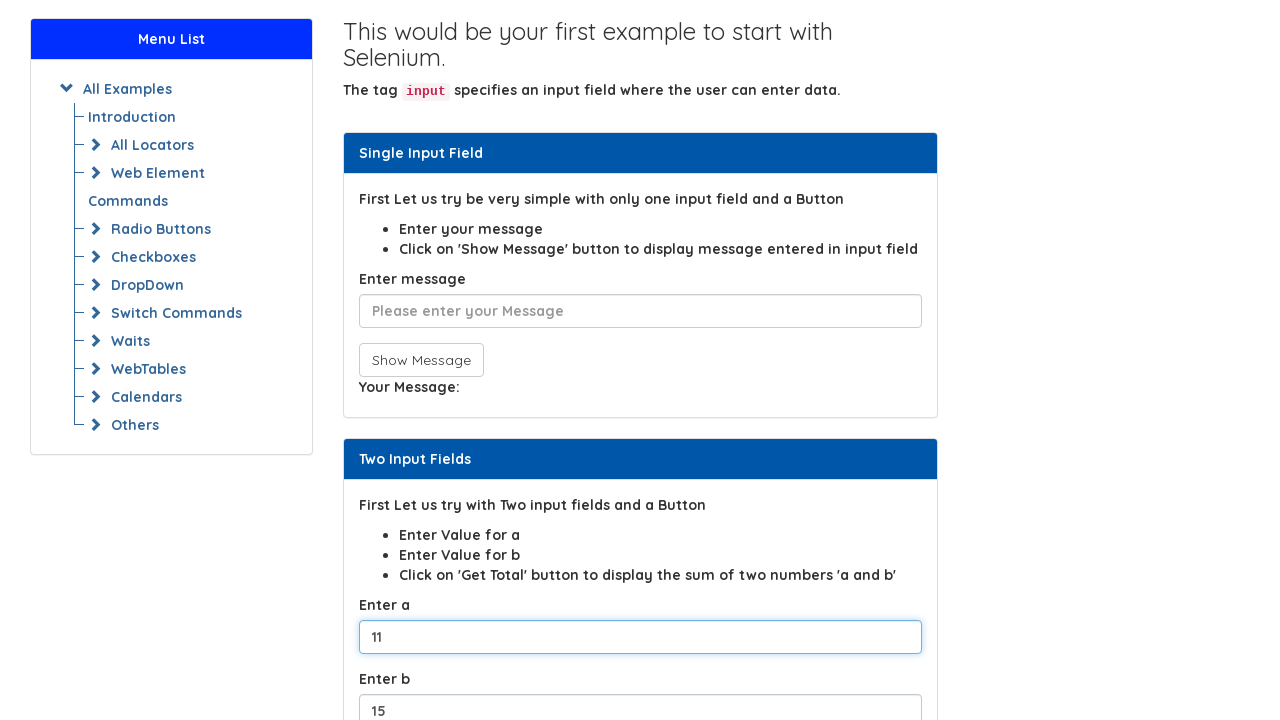

Clicked the calculate total button at (402, 360) on button[onclick$='total()']
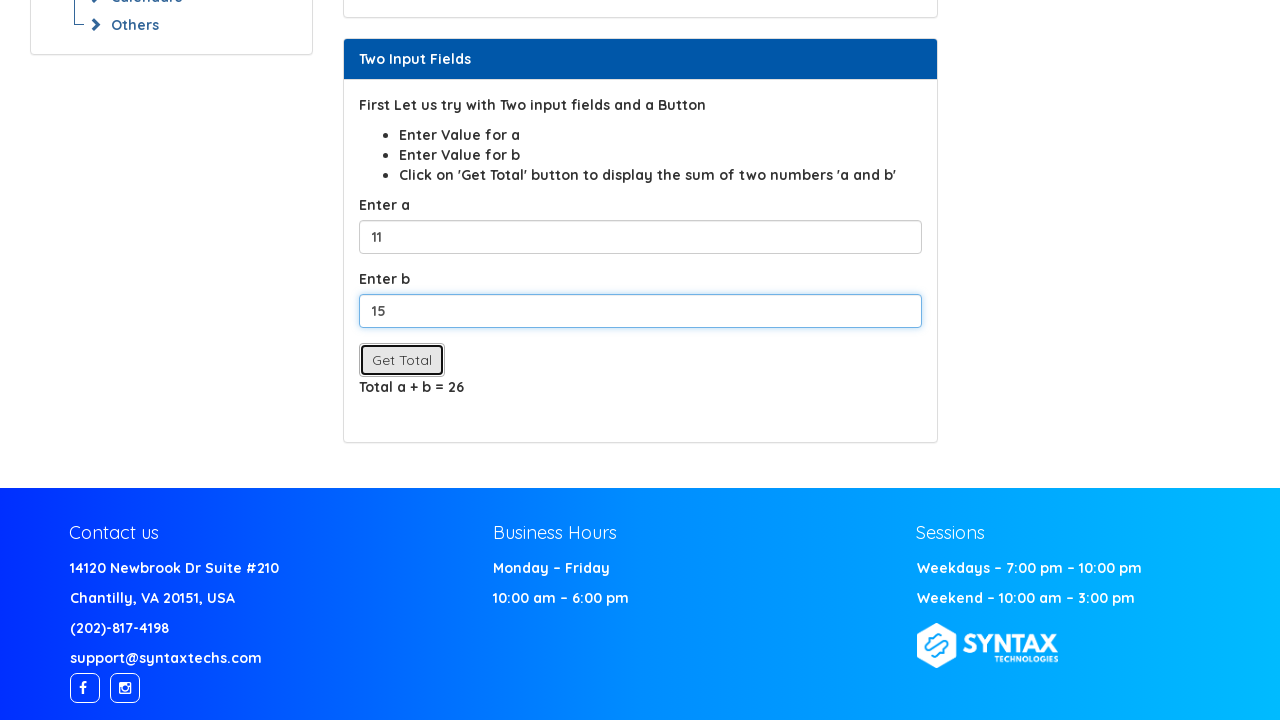

Result displayed in span#displayvalue
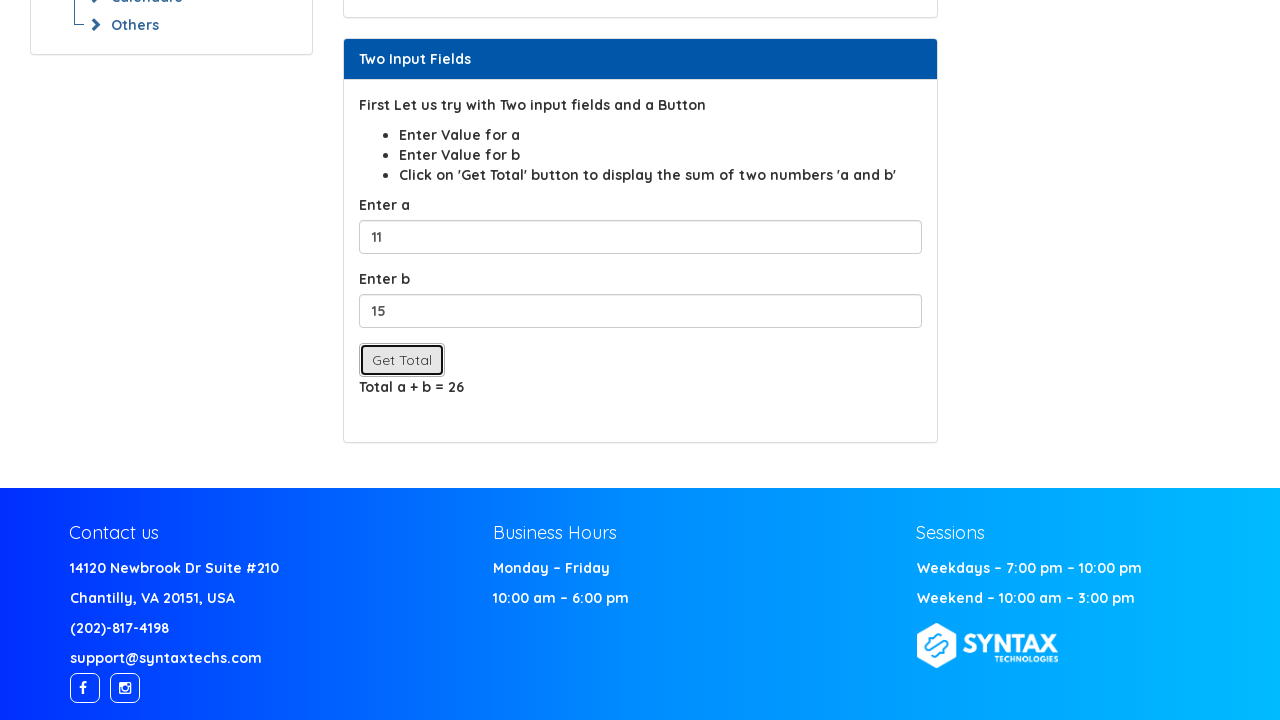

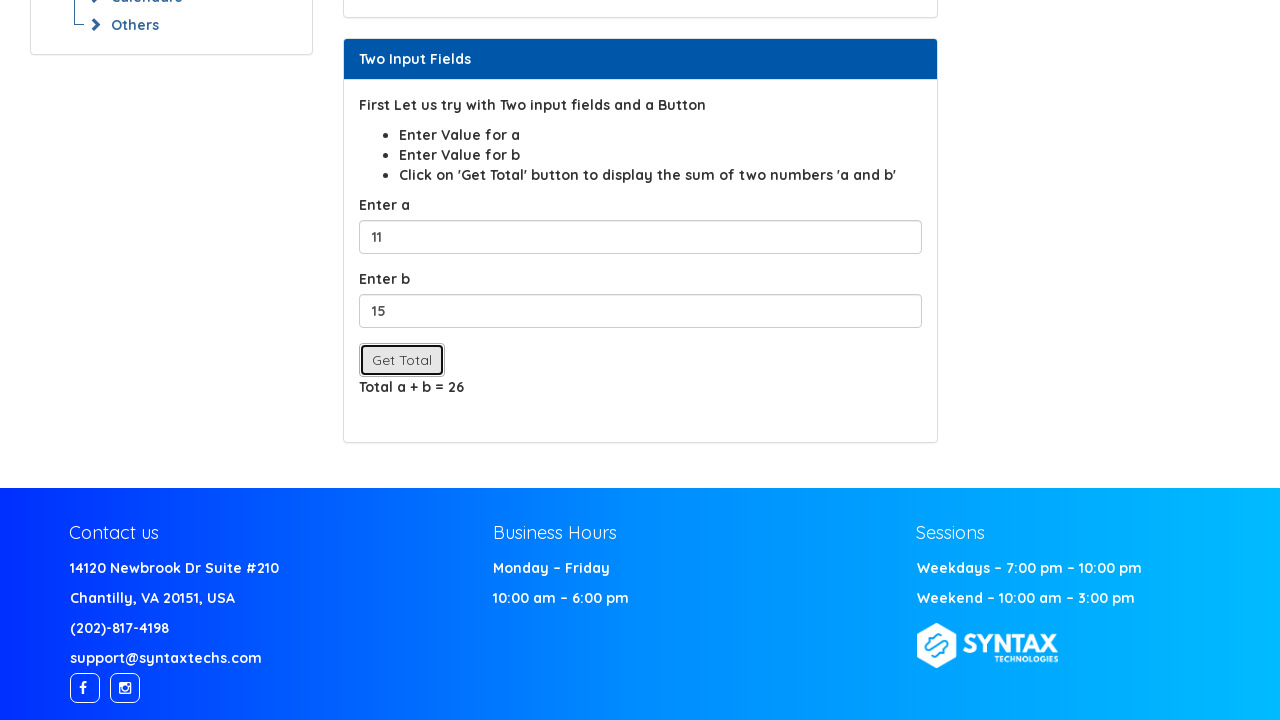